Tests email field validation with various invalid email formats

Starting URL: https://account.freedommortgage.com/

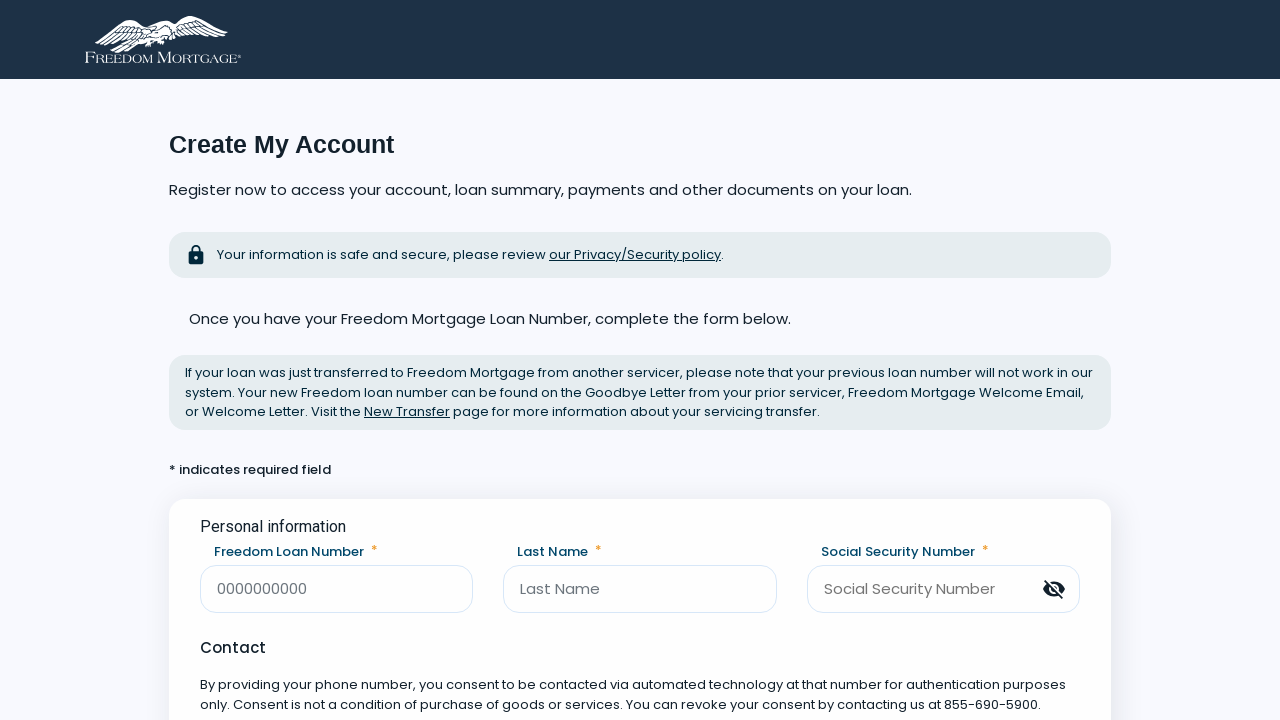

Email field became visible
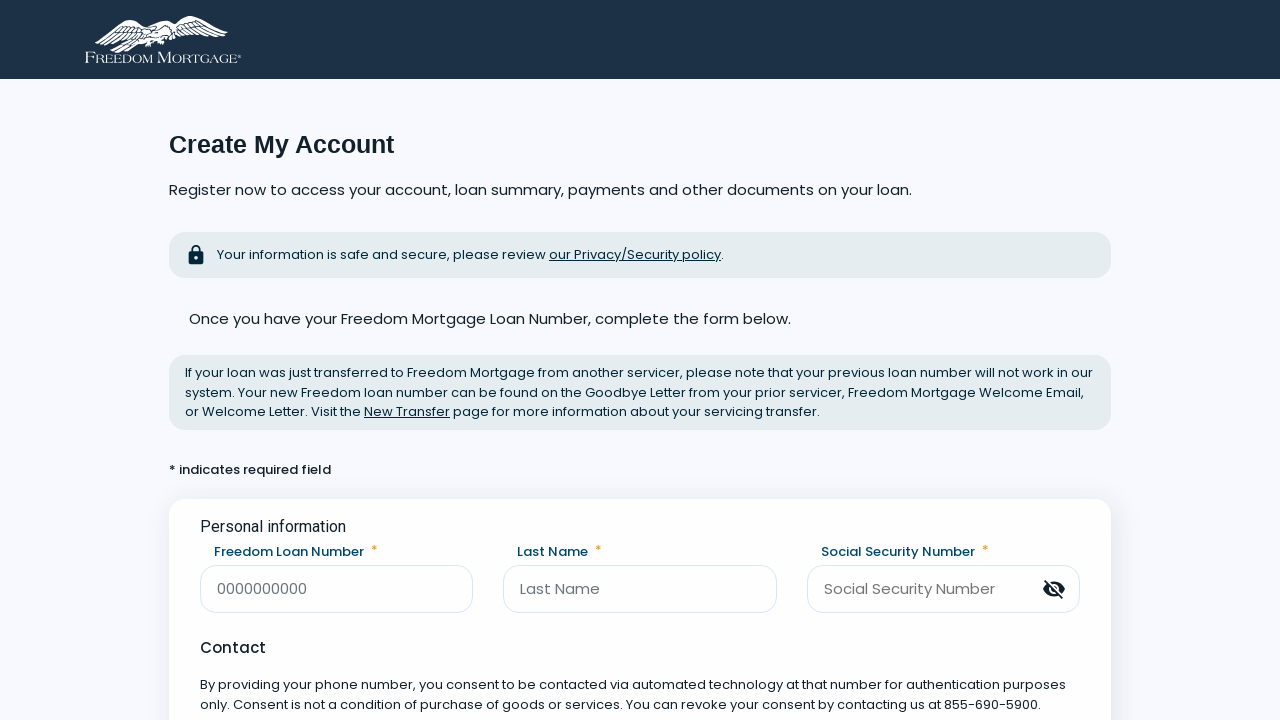

Filled email field with invalid format: 'abc' on [data-testid=email]
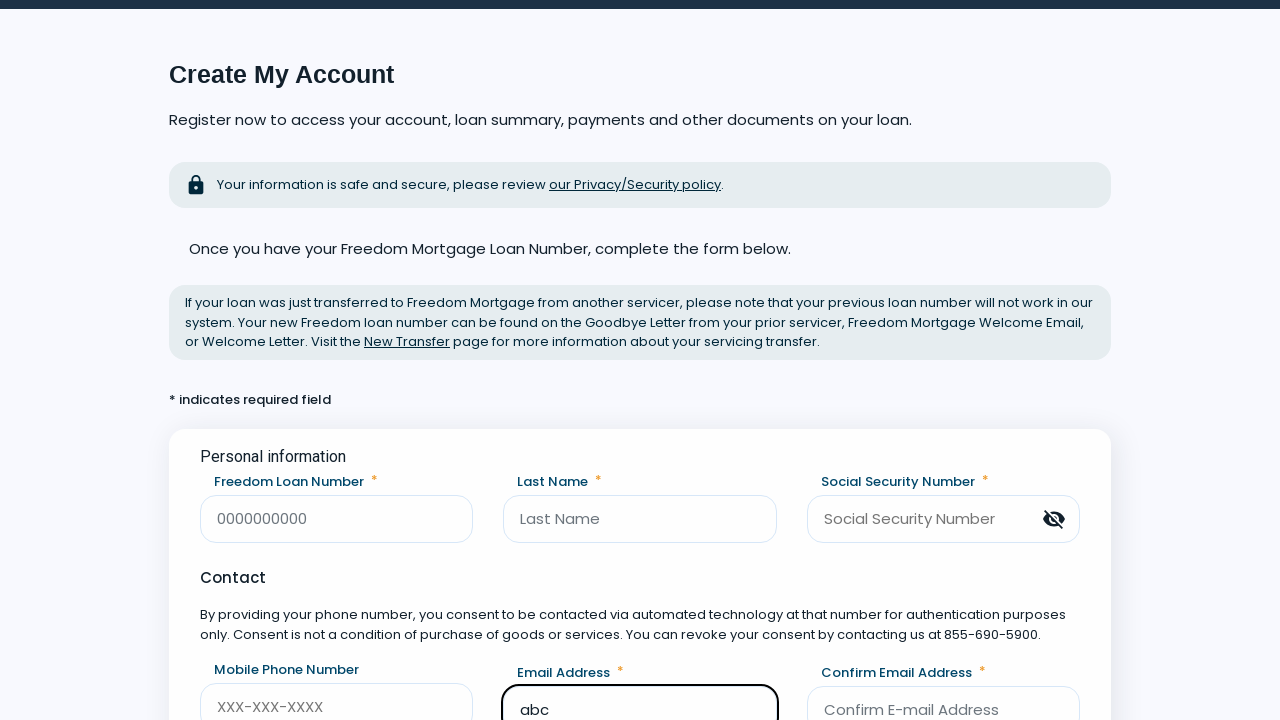

Pressed Tab to trigger validation for email: 'abc'
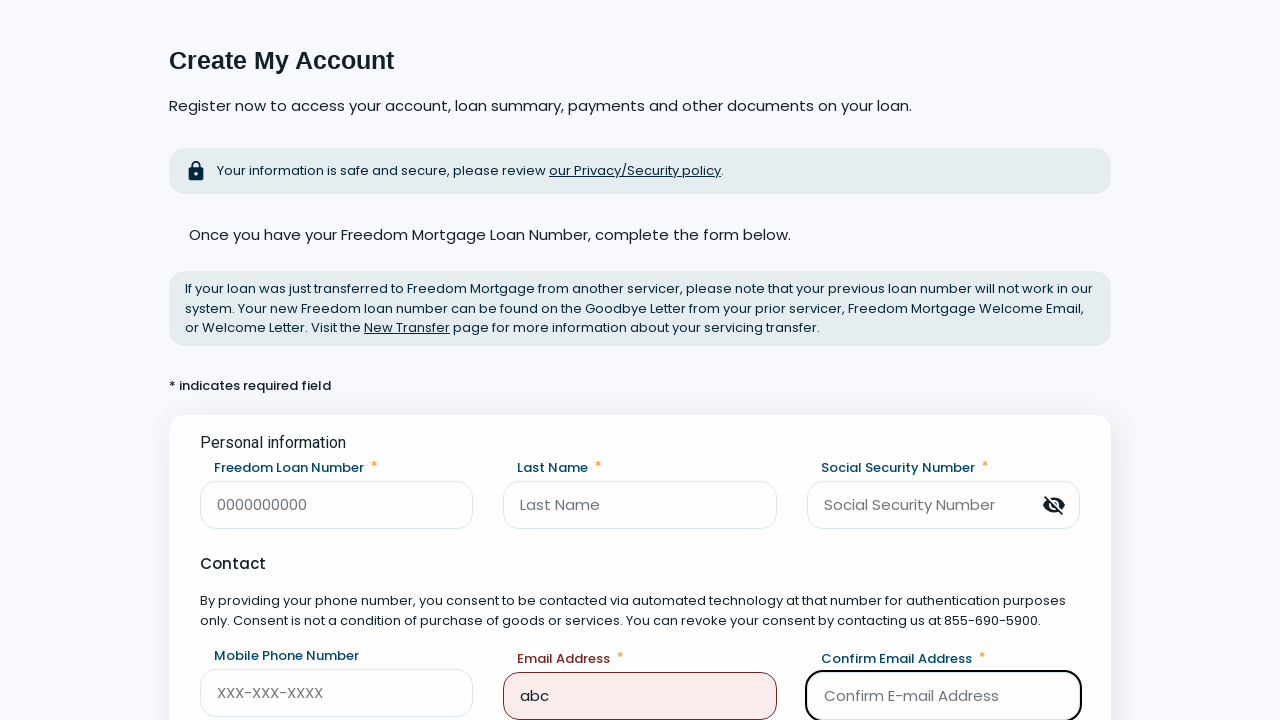

Error message displayed for invalid email: 'abc'
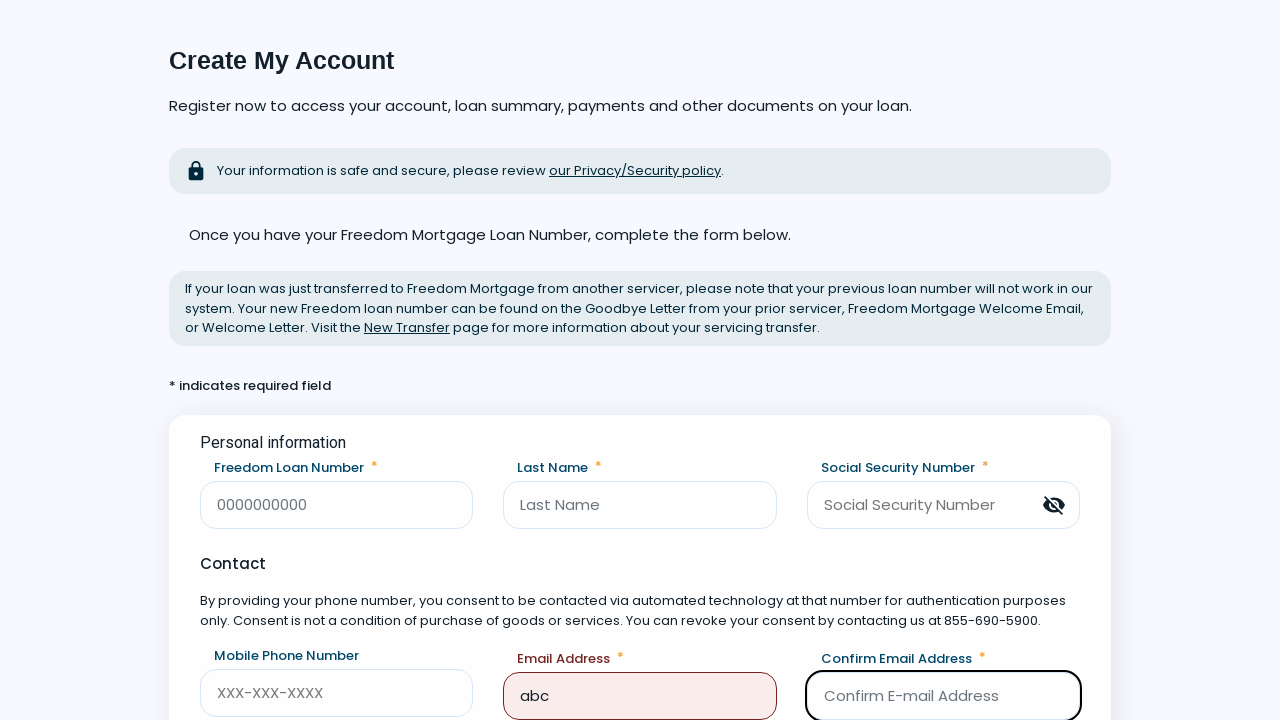

Filled email field with invalid format: 'abc@' on [data-testid=email]
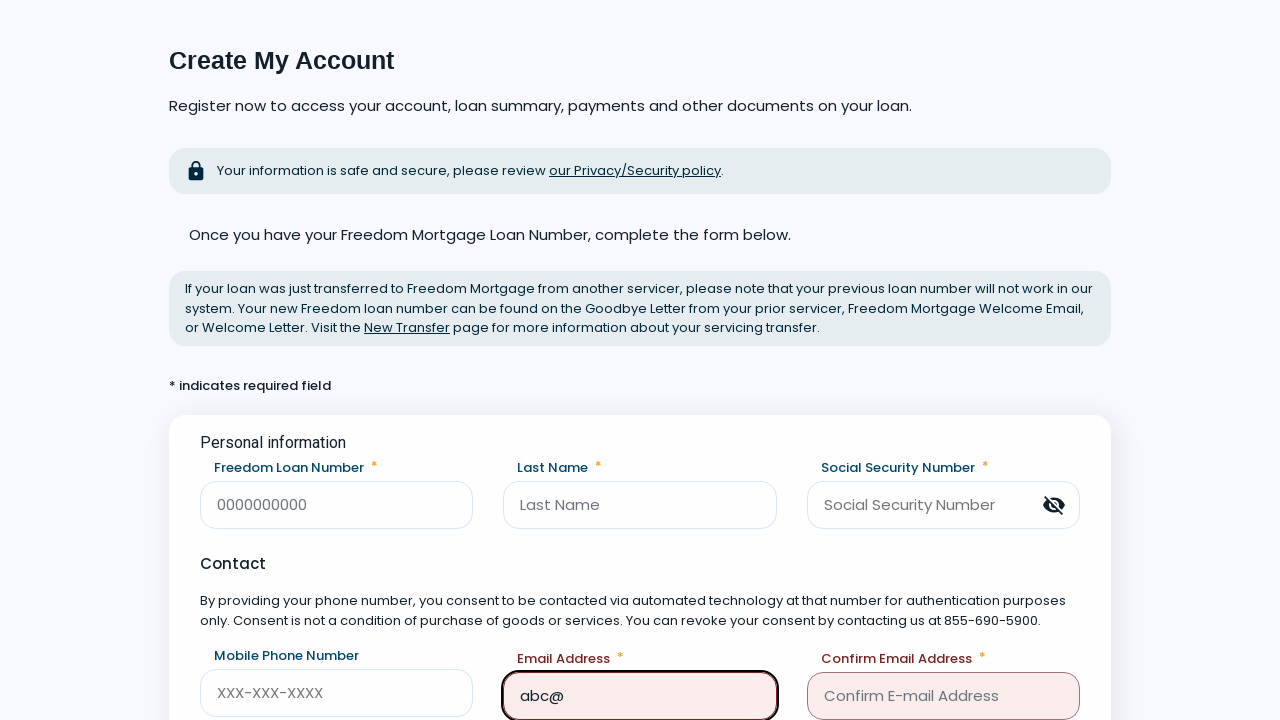

Pressed Tab to trigger validation for email: 'abc@'
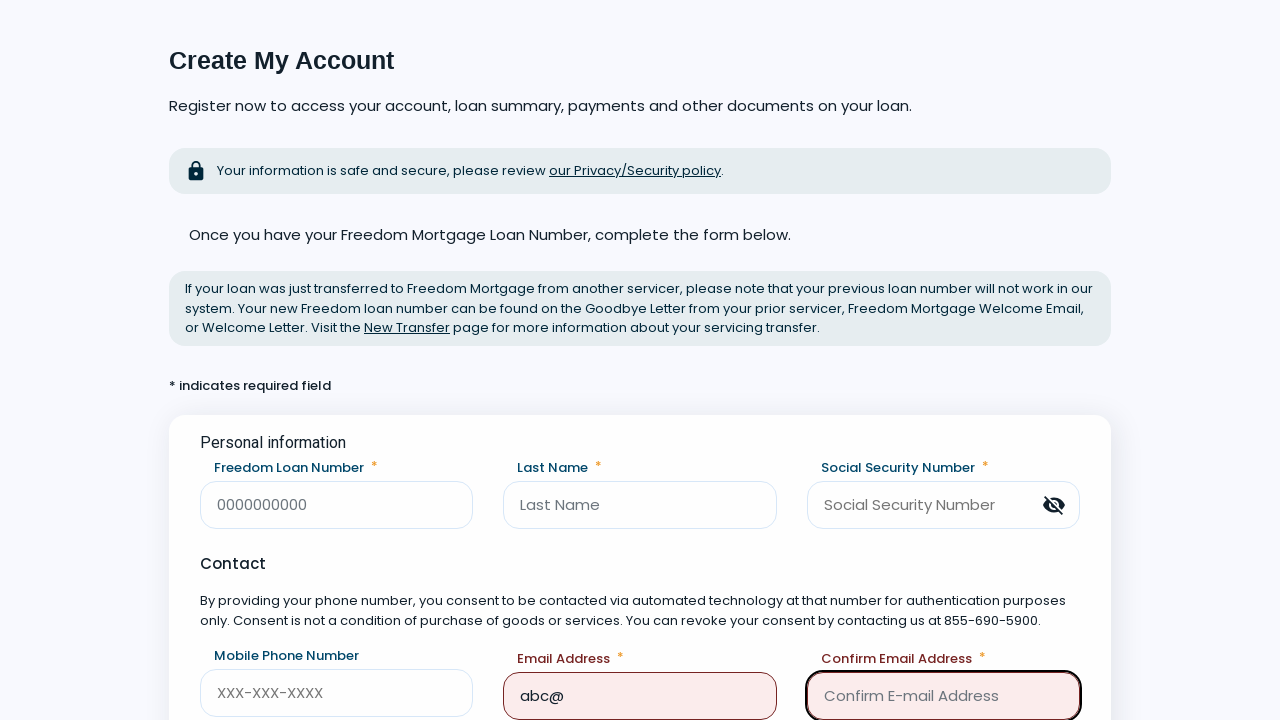

Error message displayed for invalid email: 'abc@'
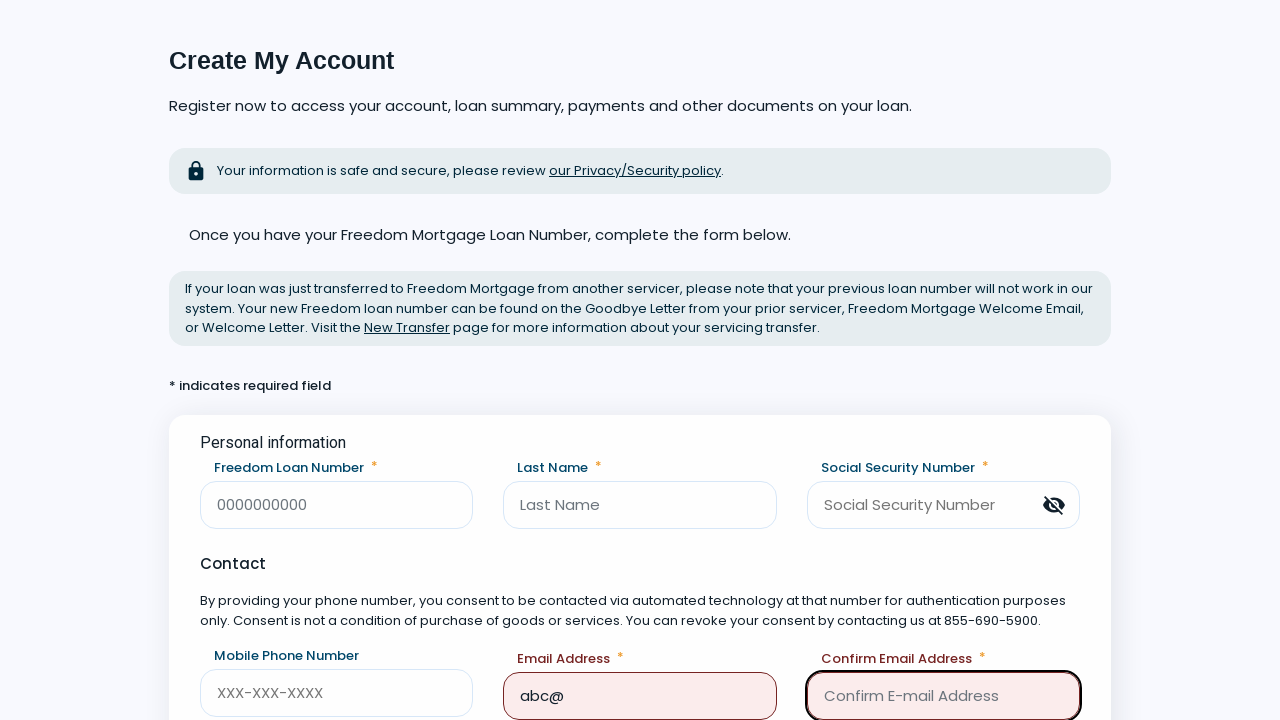

Filled email field with invalid format: 'abc@.com' on [data-testid=email]
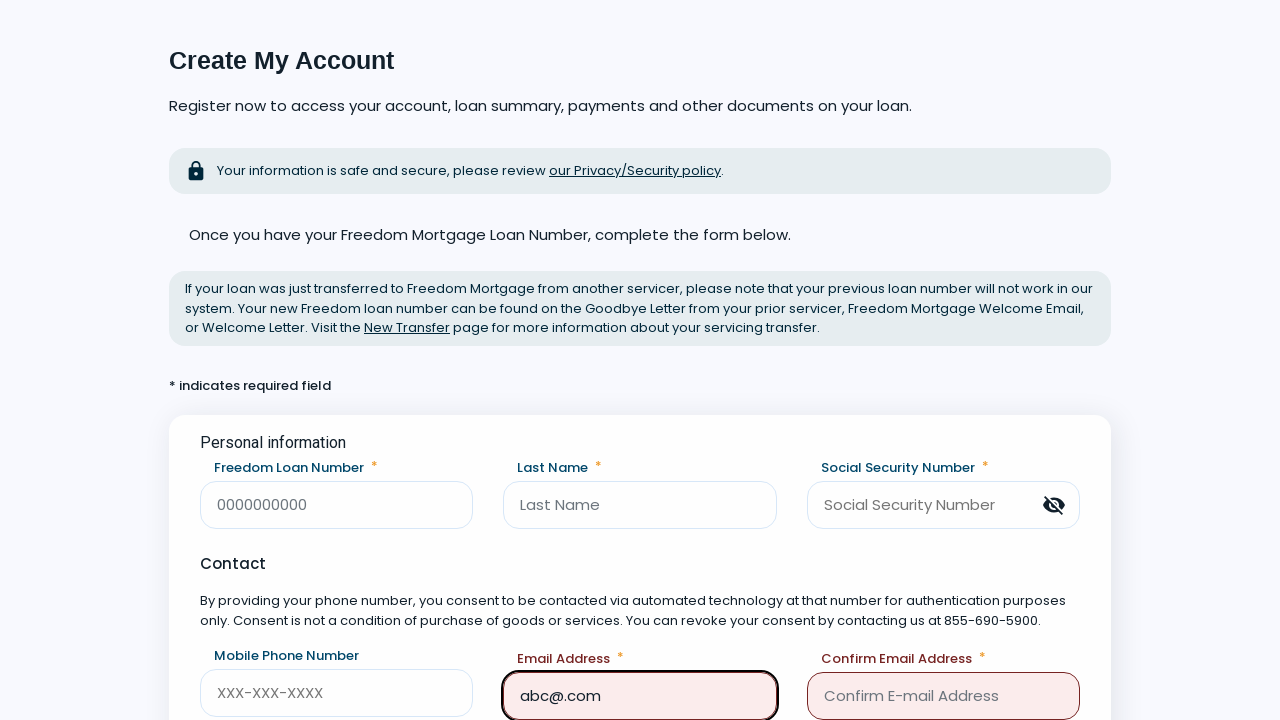

Pressed Tab to trigger validation for email: 'abc@.com'
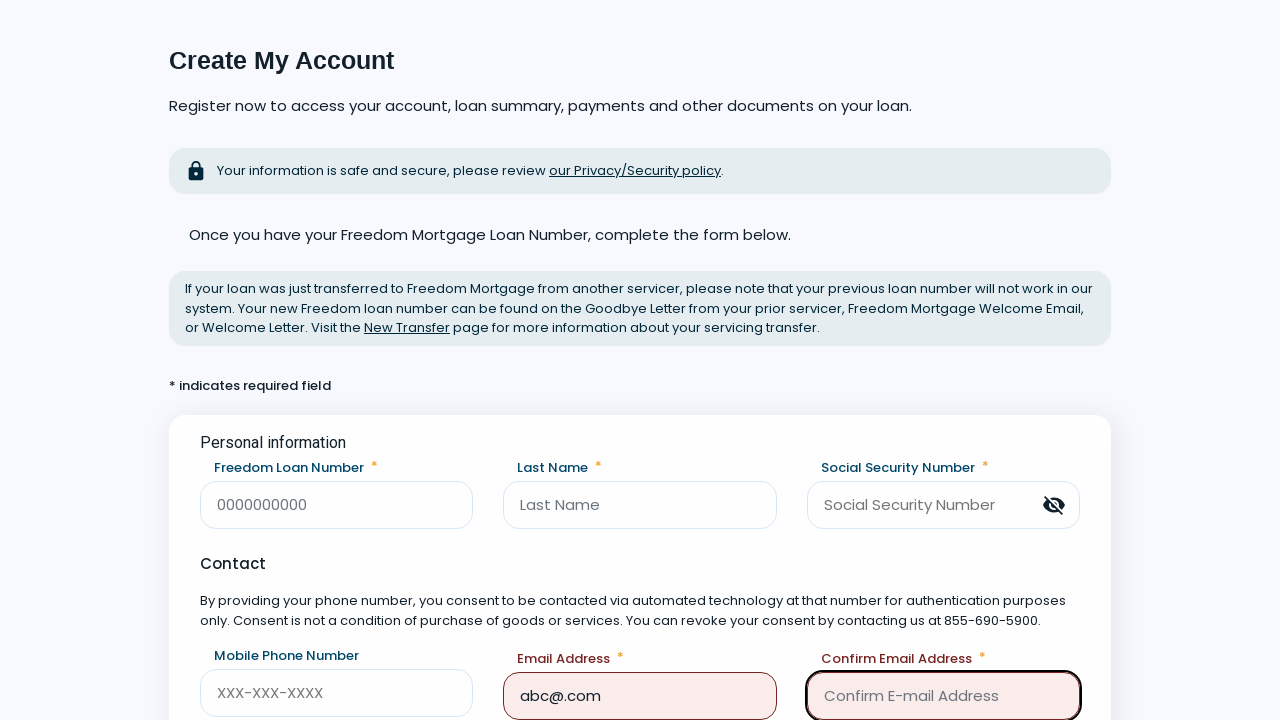

Error message displayed for invalid email: 'abc@.com'
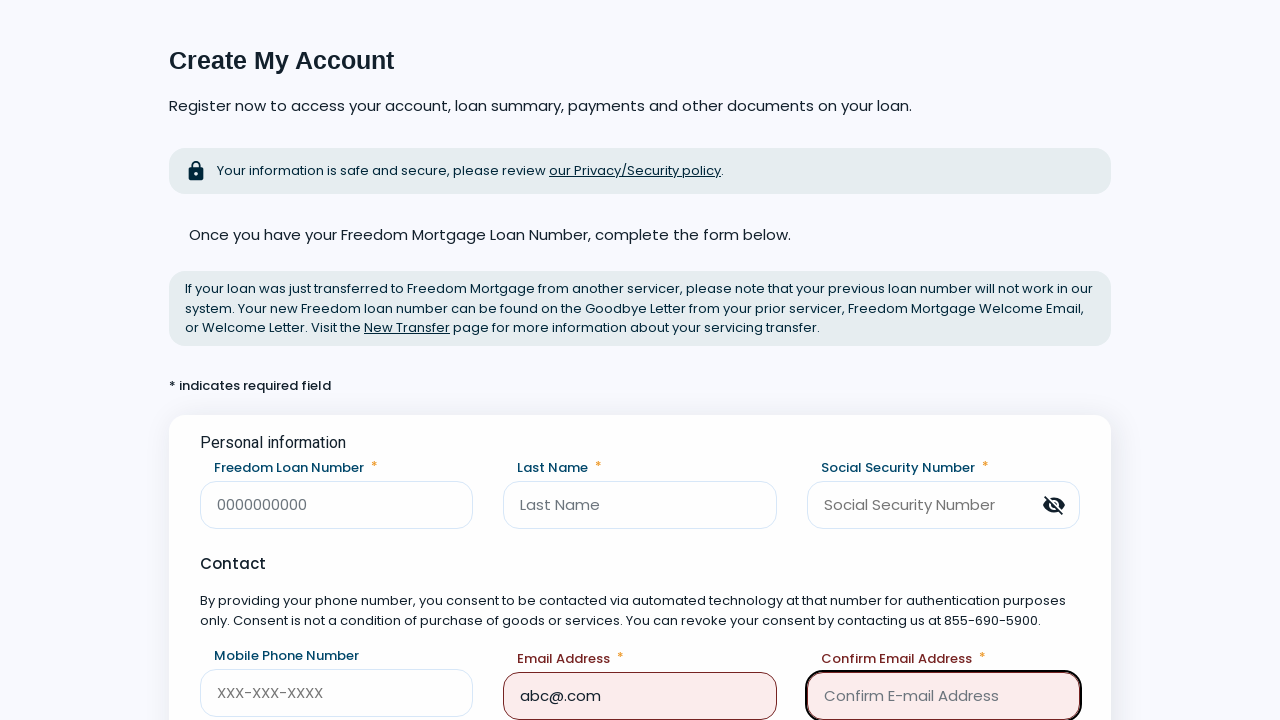

Filled email field with invalid format: '@.com' on [data-testid=email]
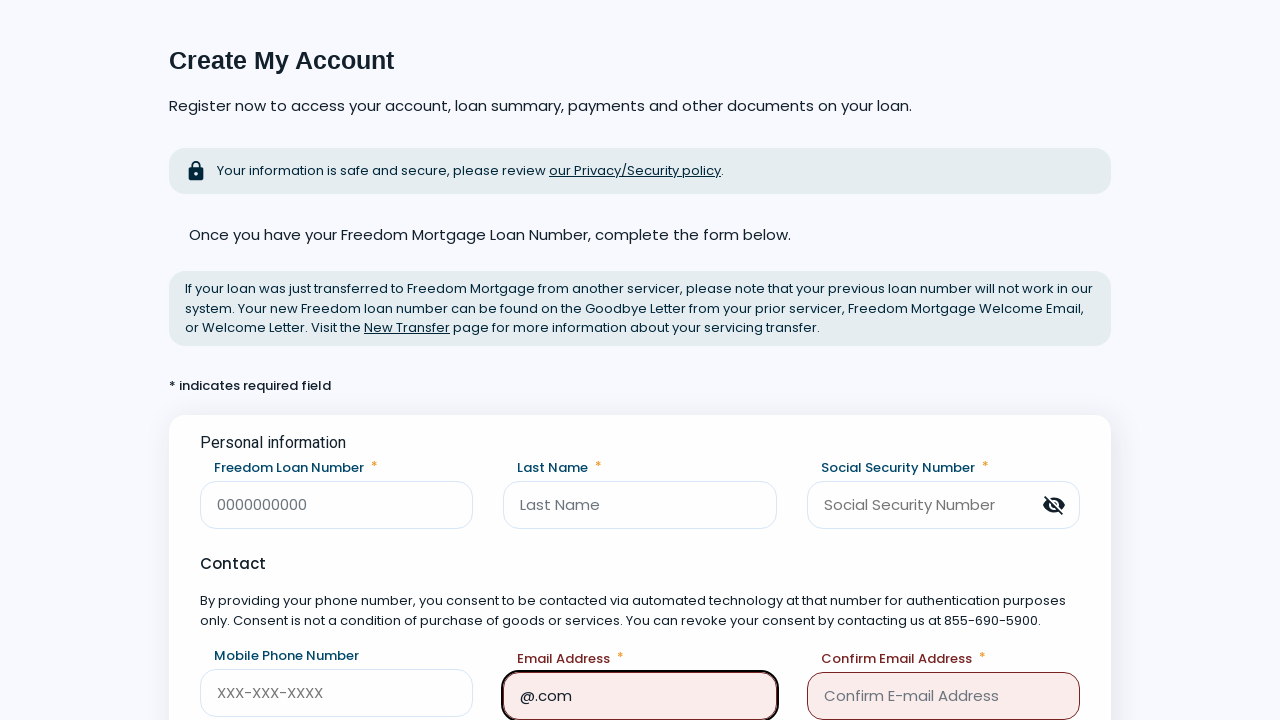

Pressed Tab to trigger validation for email: '@.com'
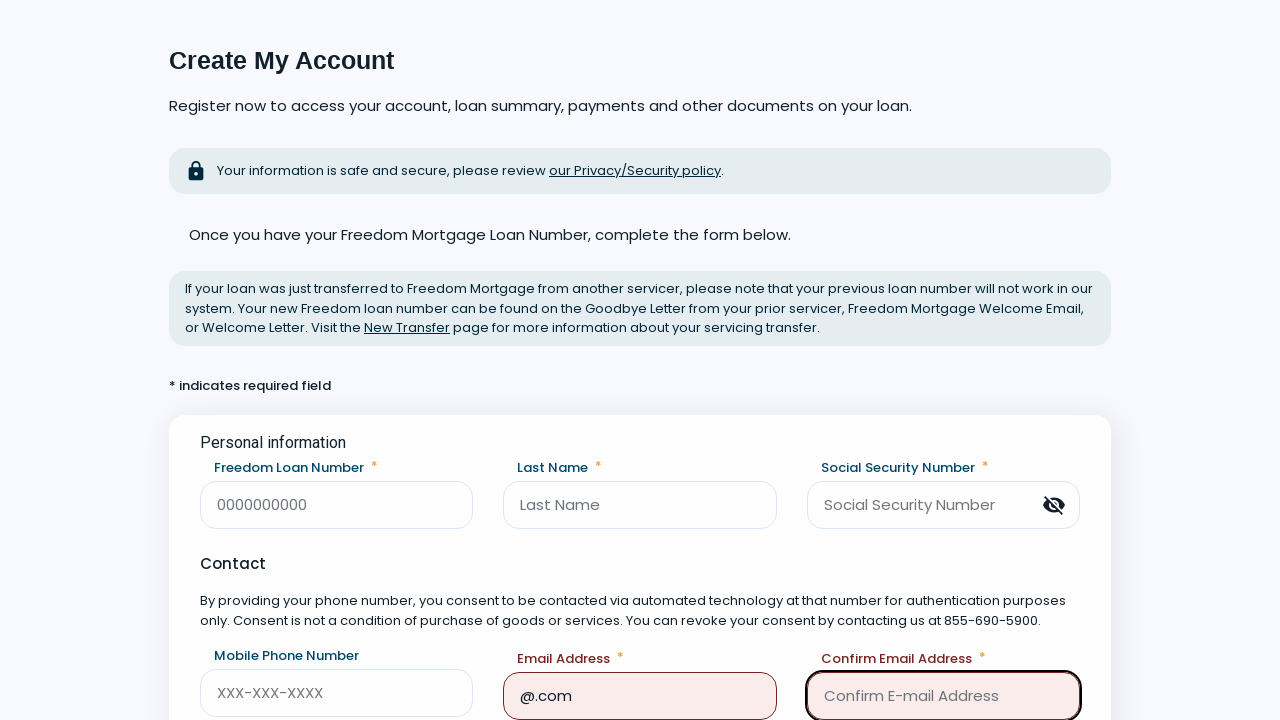

Error message displayed for invalid email: '@.com'
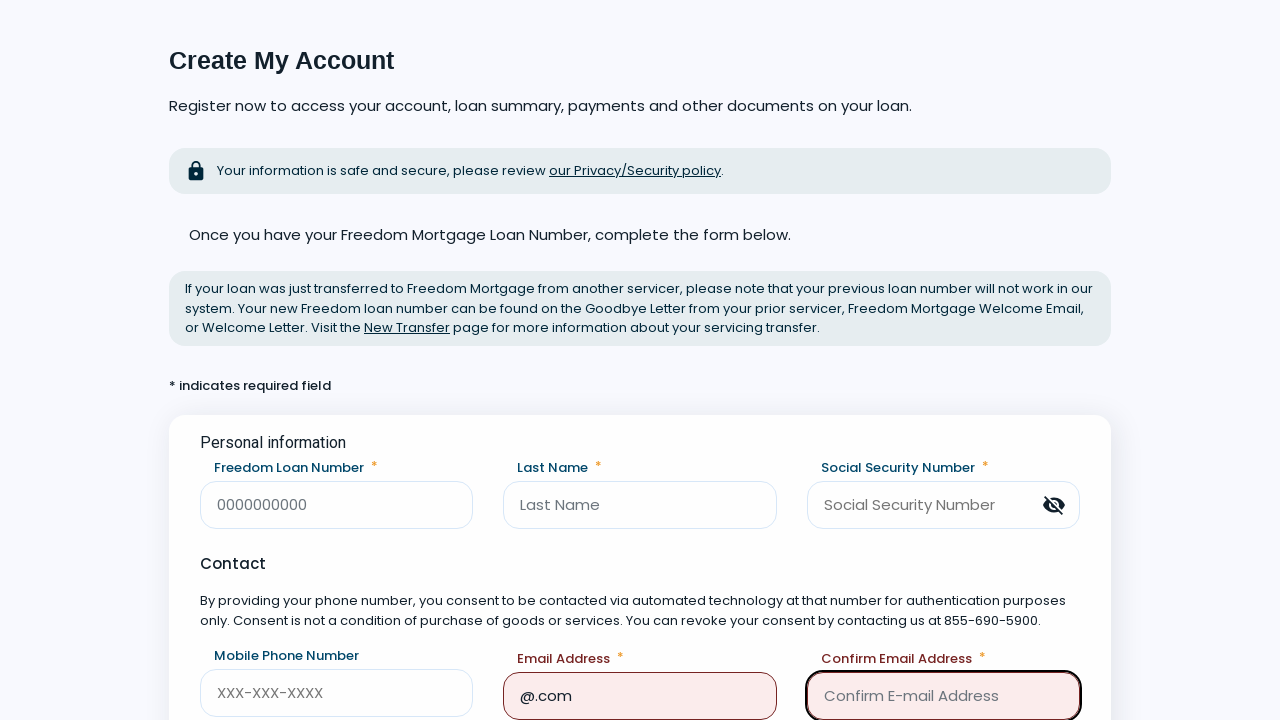

Filled email field with invalid format: 'abc@d.' on [data-testid=email]
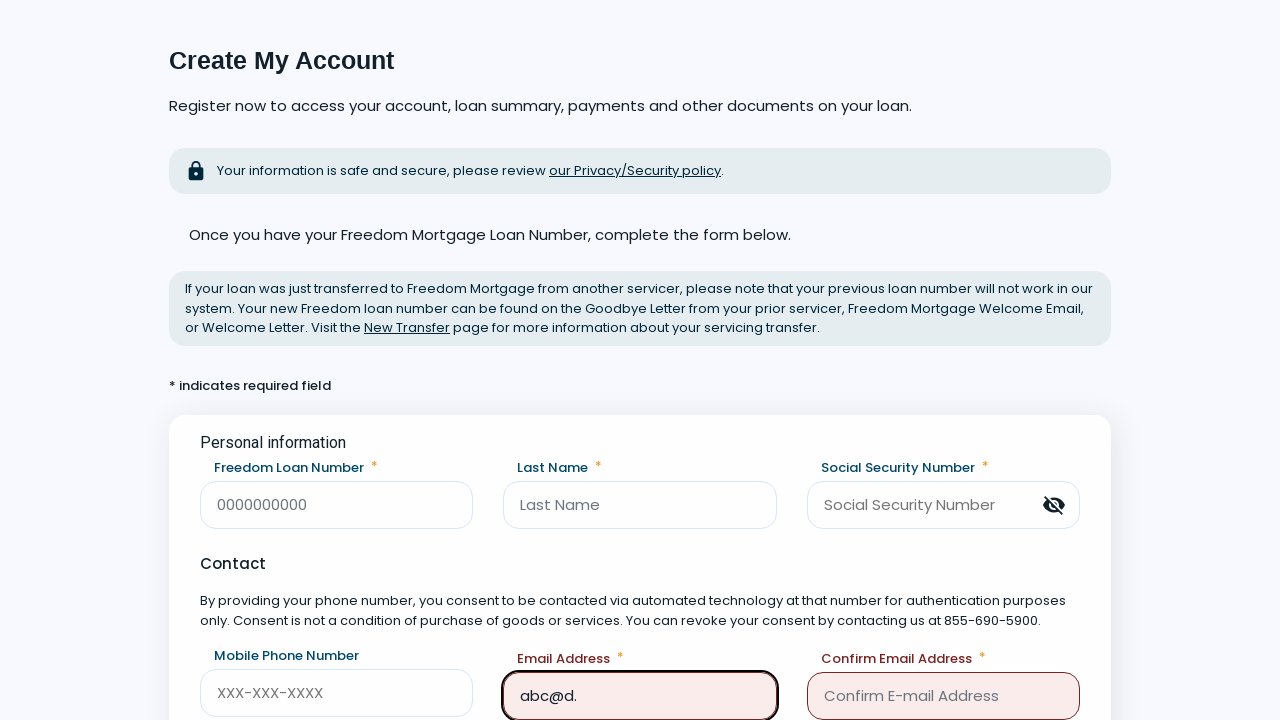

Pressed Tab to trigger validation for email: 'abc@d.'
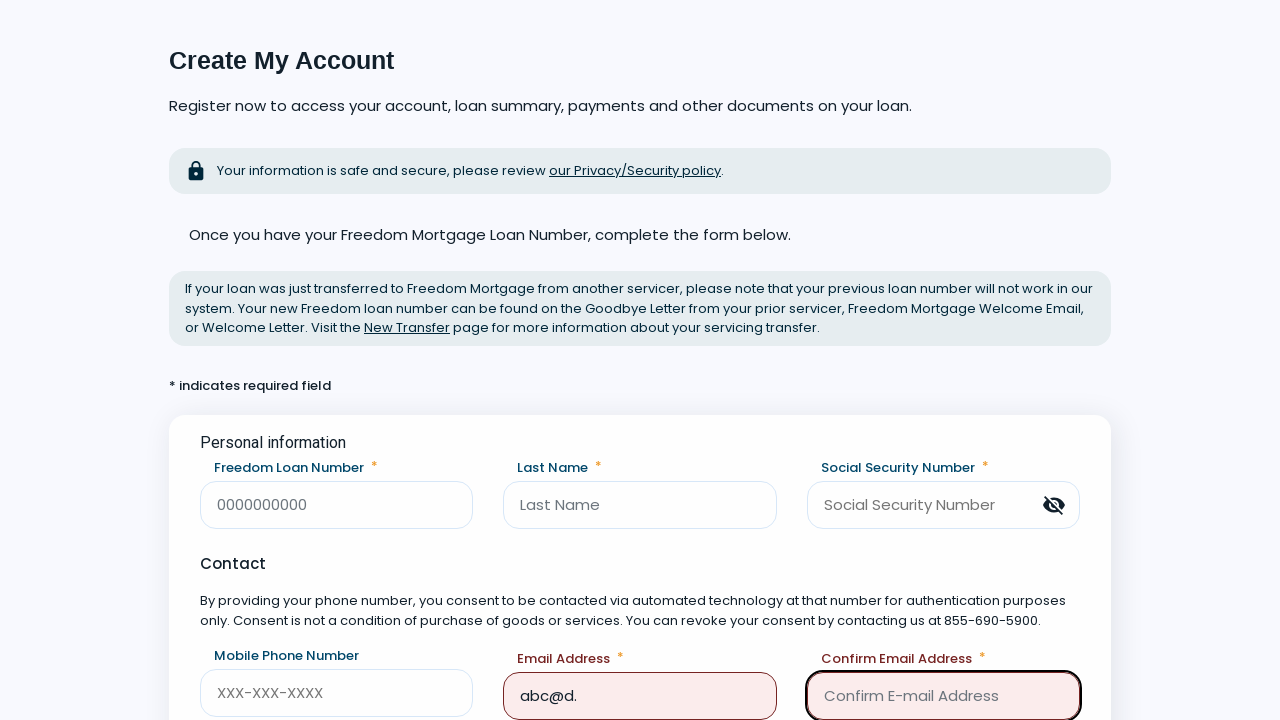

Error message displayed for invalid email: 'abc@d.'
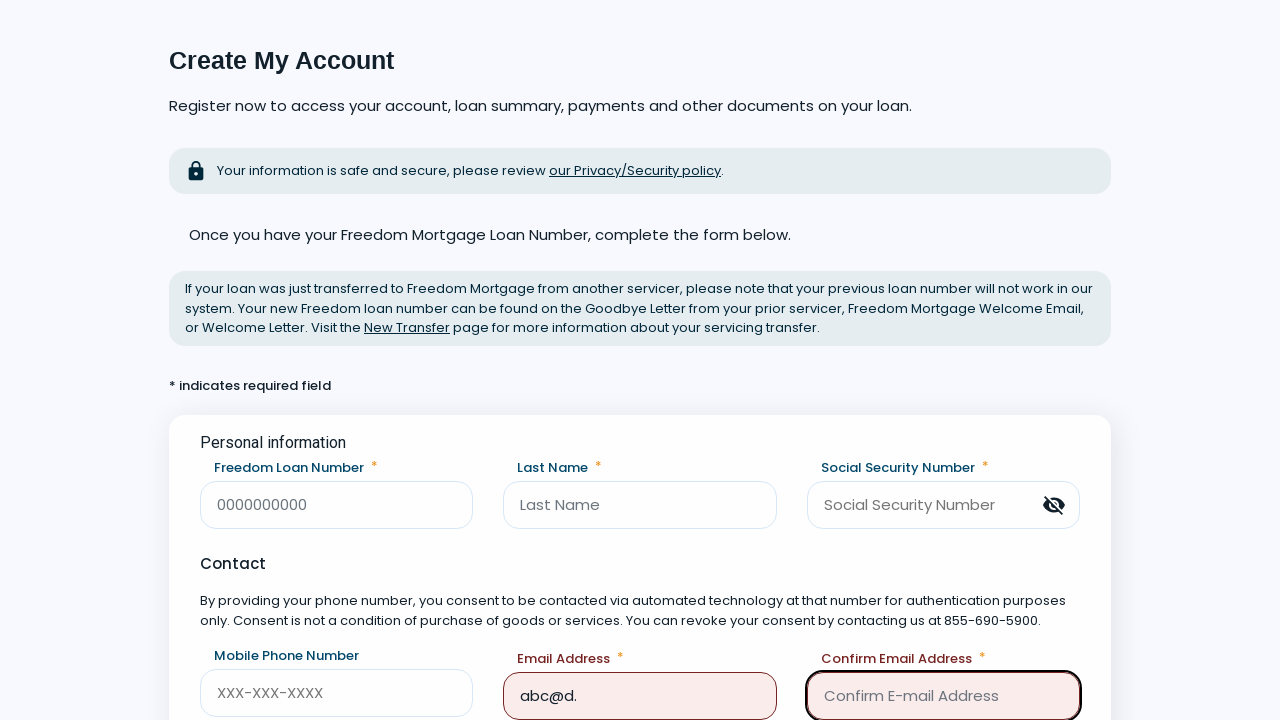

Filled email field with invalid format: '@def.com' on [data-testid=email]
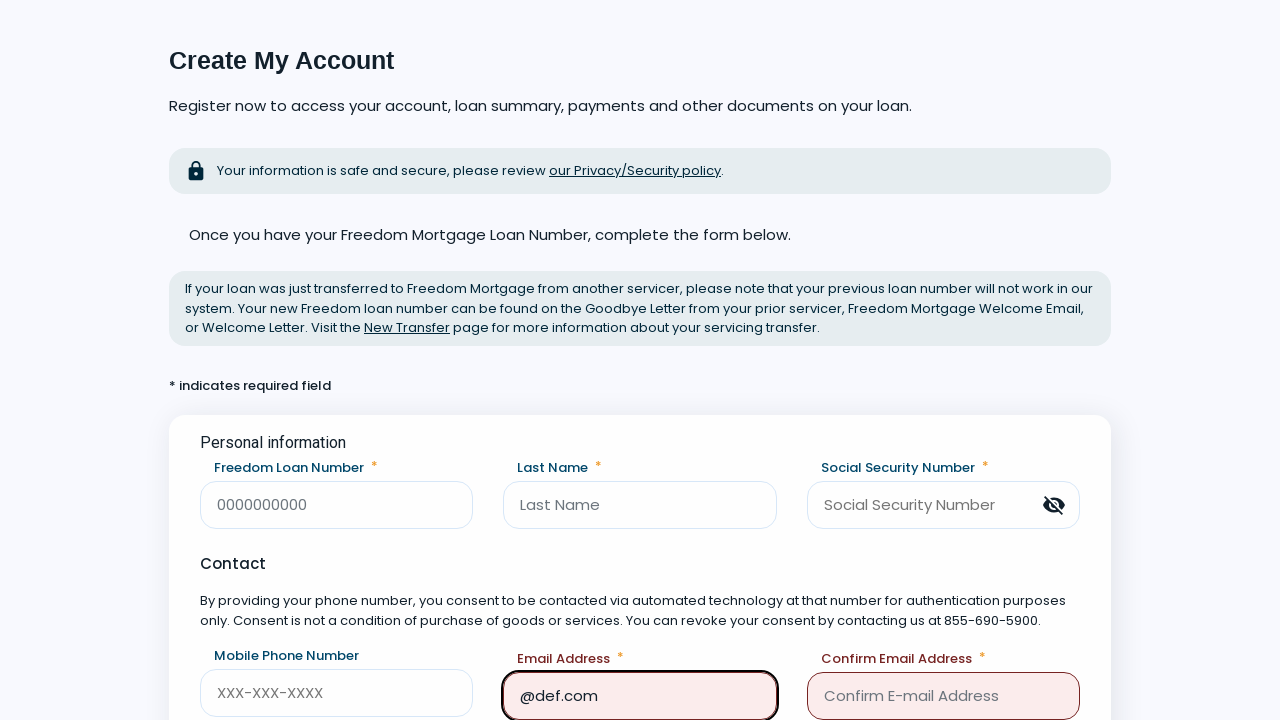

Pressed Tab to trigger validation for email: '@def.com'
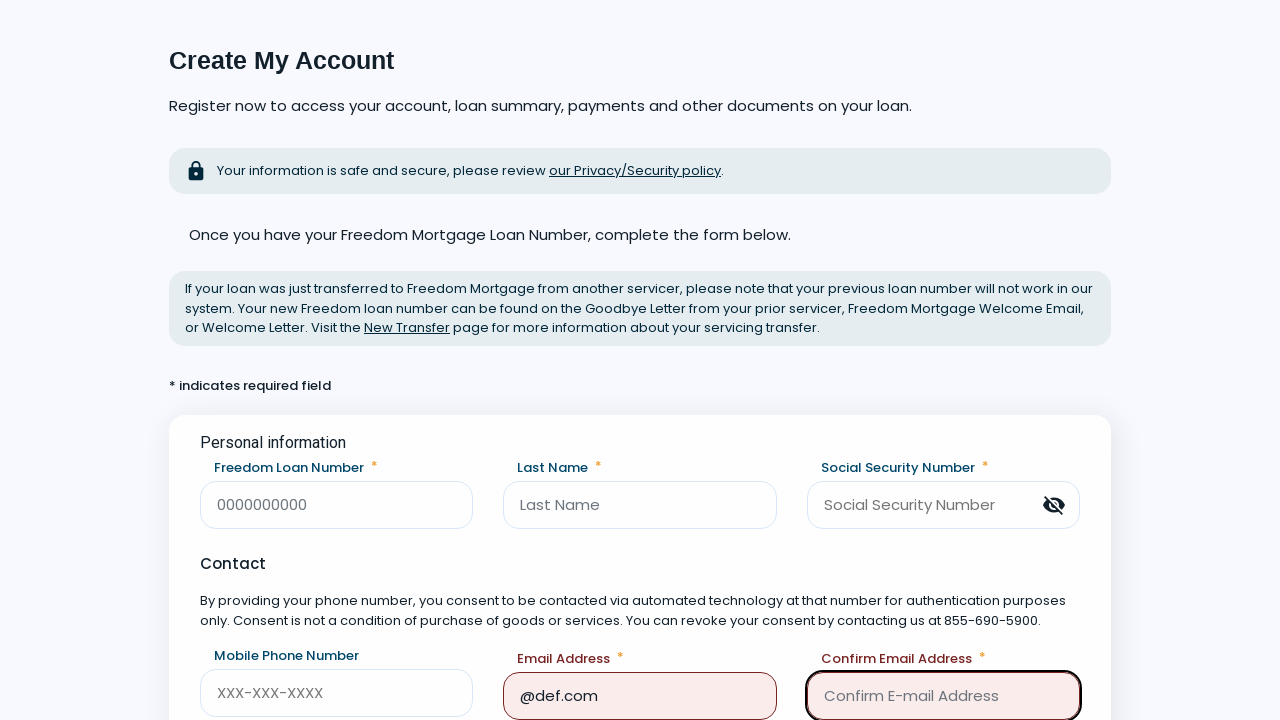

Error message displayed for invalid email: '@def.com'
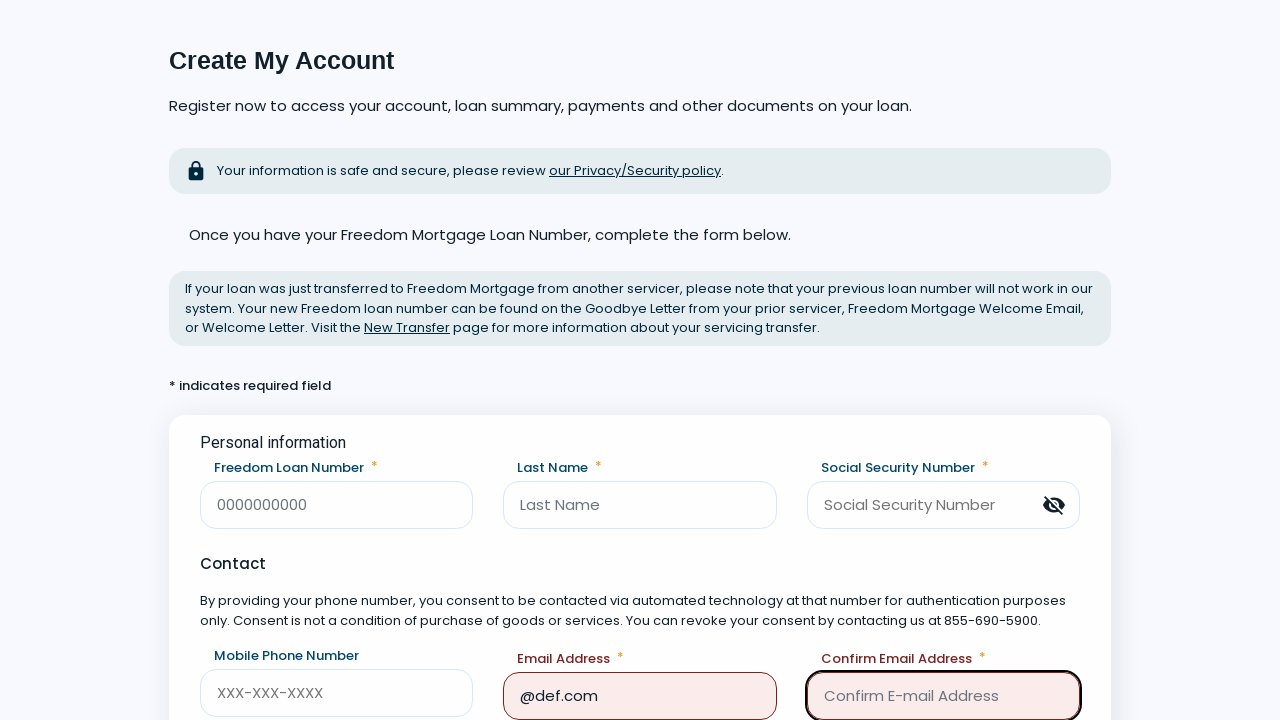

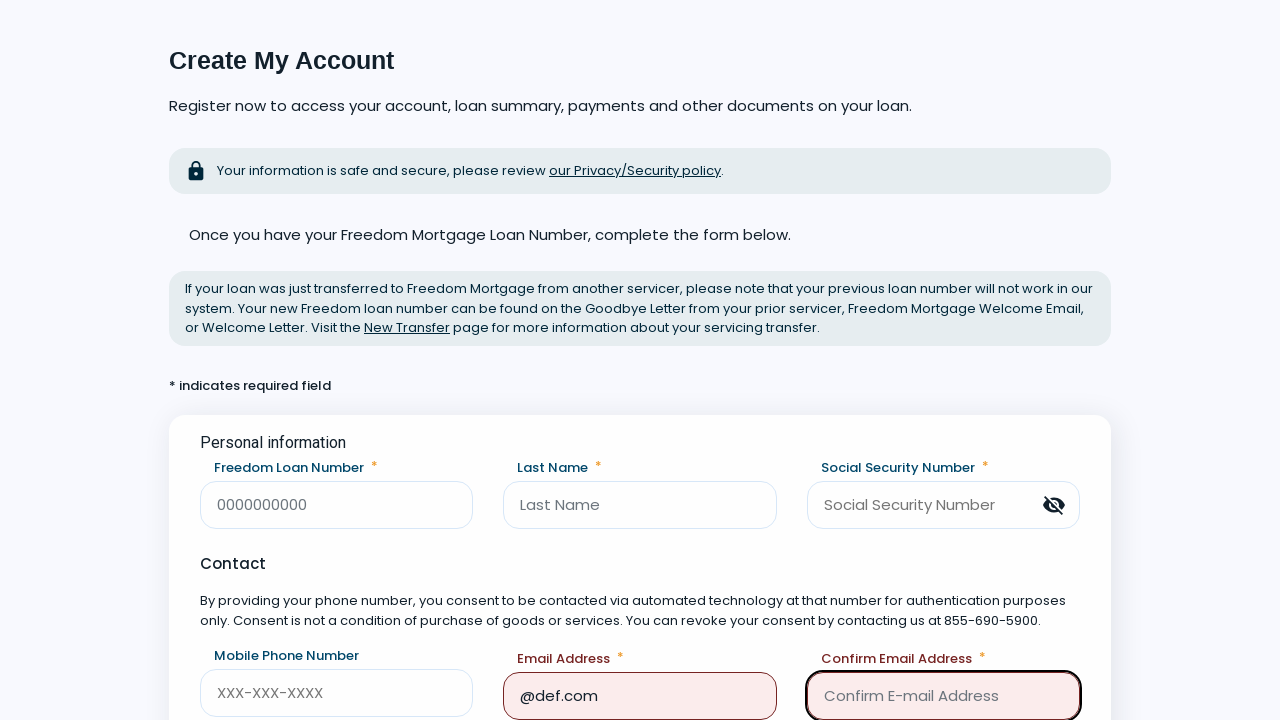